Tests iframe interaction by navigating to an automation practice page, switching to an iframe, clicking a lifetime access link, and verifying text content within the frame.

Starting URL: https://rahulshettyacademy.com/AutomationPractice/

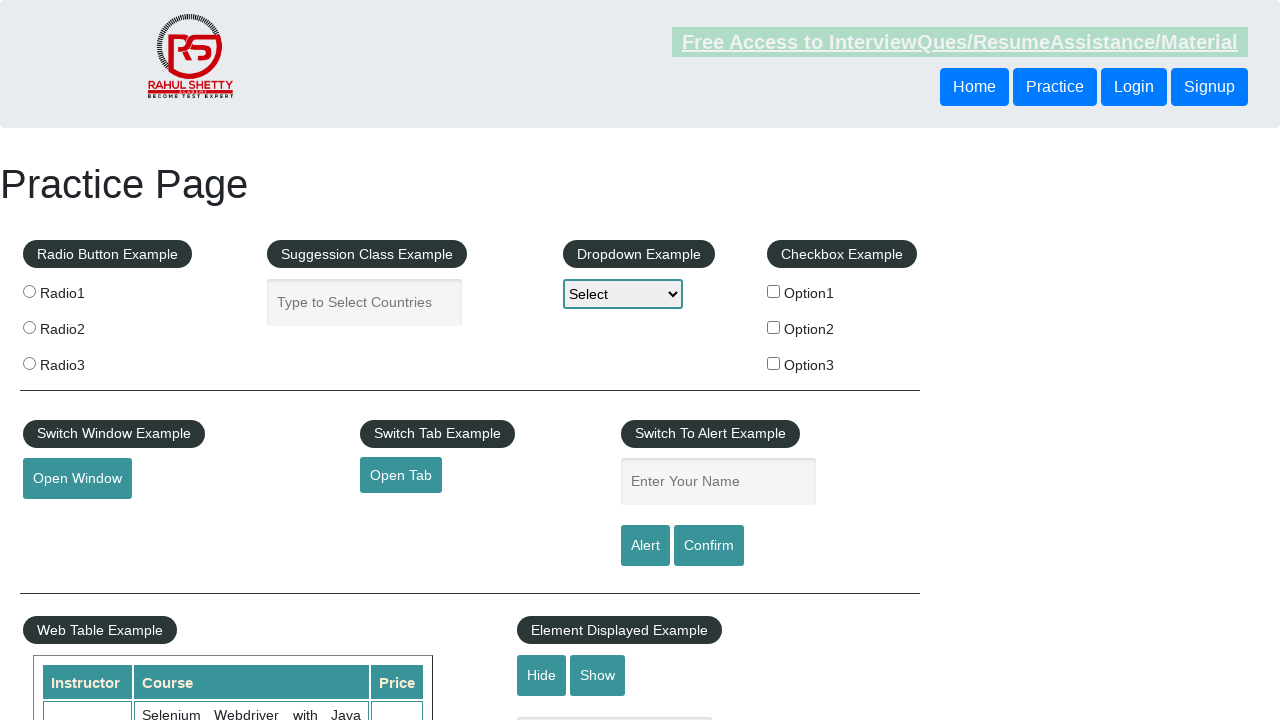

Navigated to automation practice page
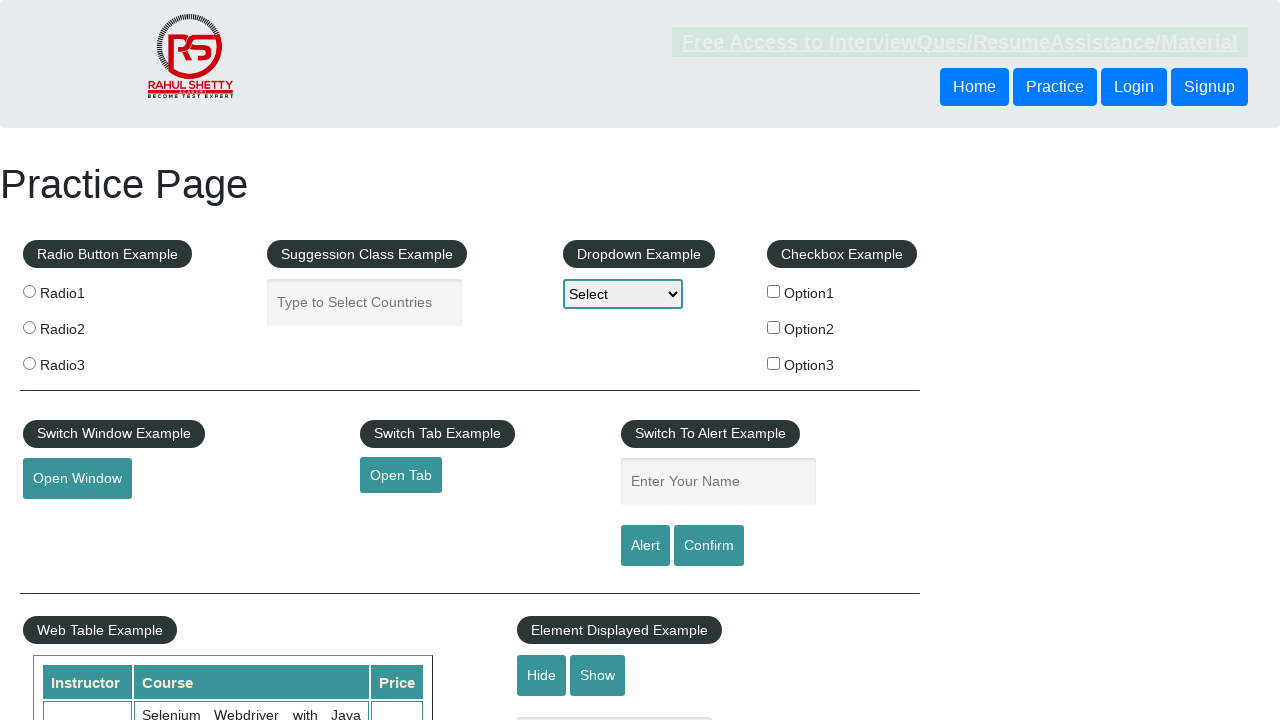

Located iframe with id 'courses-iframe'
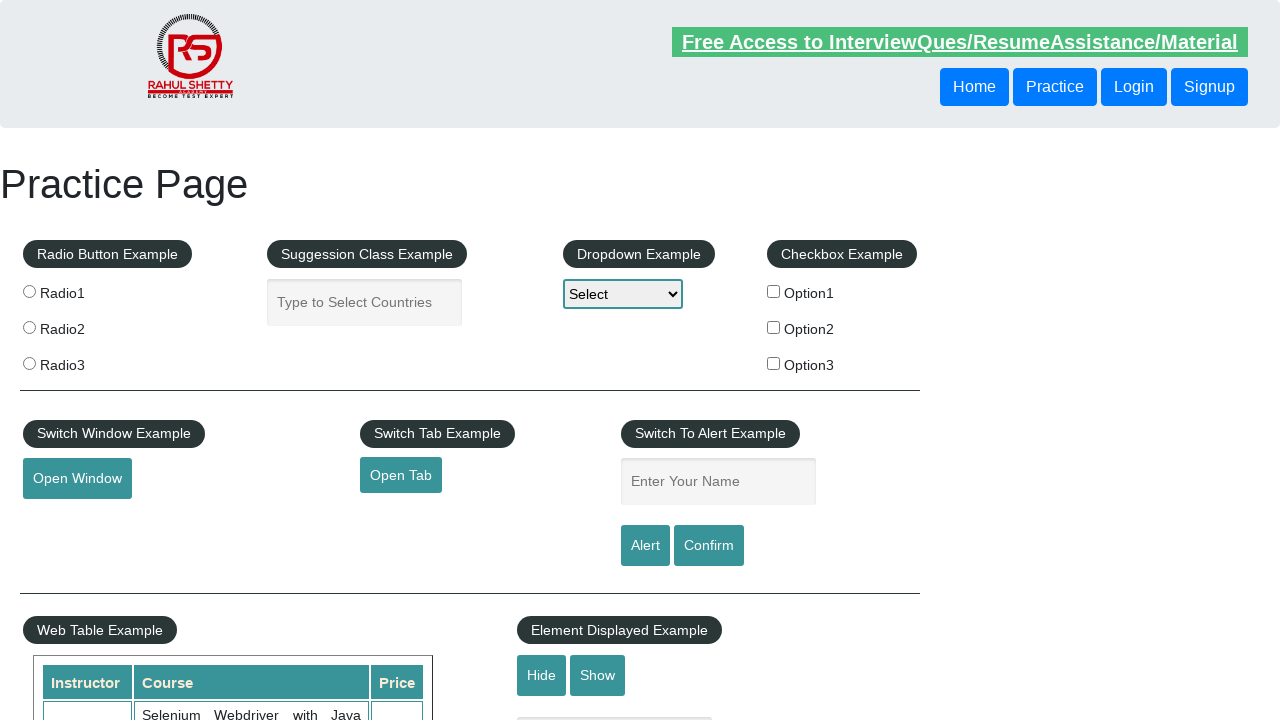

Clicked lifetime access link within iframe at (307, 360) on #courses-iframe >> internal:control=enter-frame >> li a[href*="lifetime-access"]
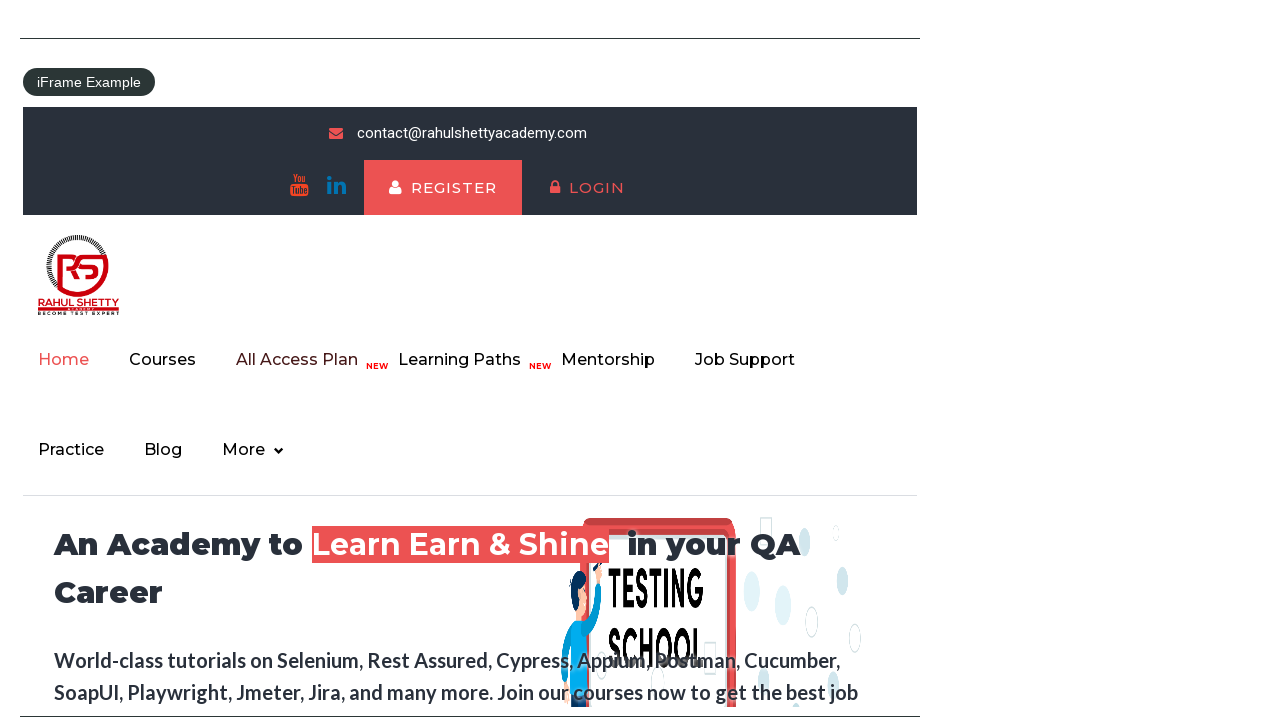

Verified text content (h2 element) is present in iframe
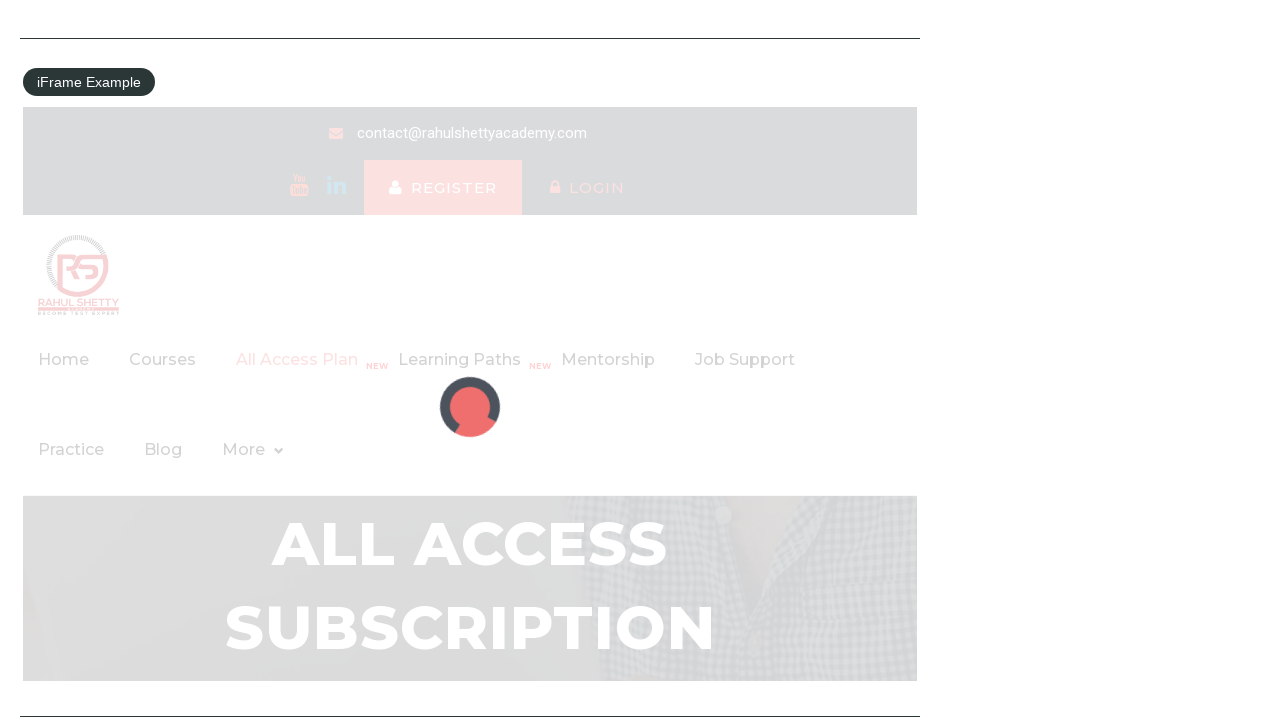

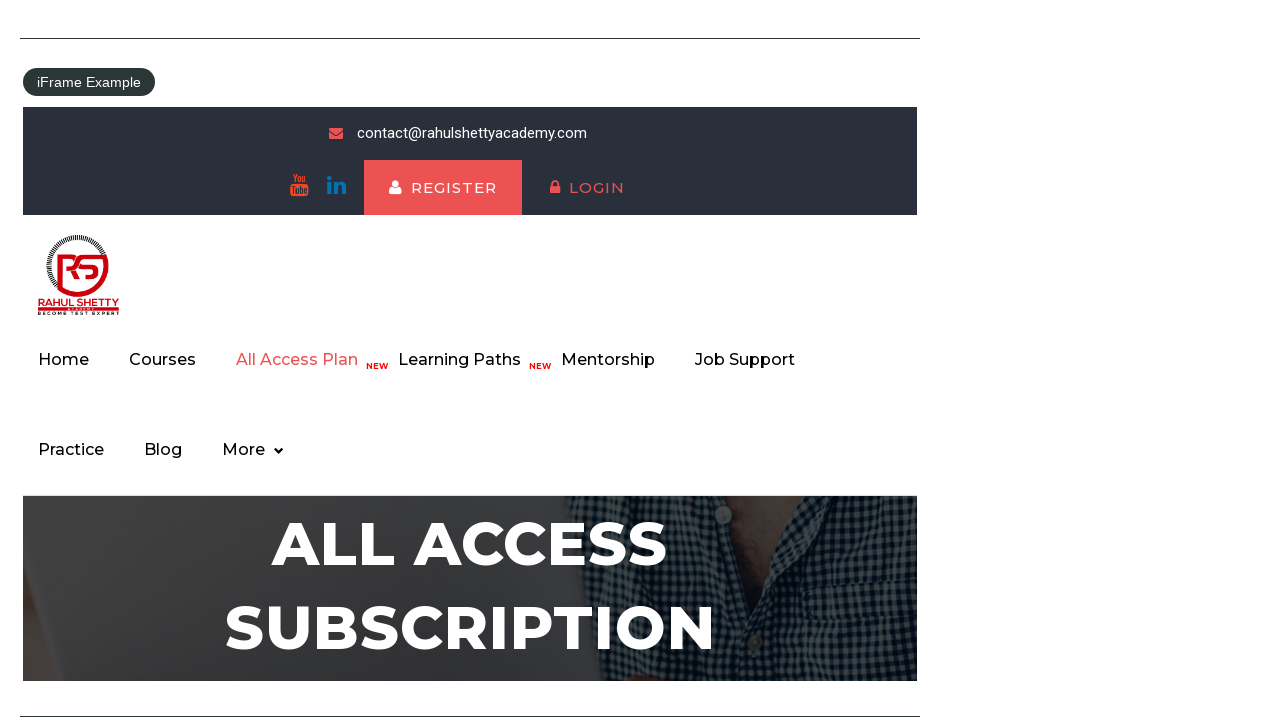